Tests JavaScript confirm dialog handling by triggering a confirm dialog and accepting it

Starting URL: http://the-internet.herokuapp.com

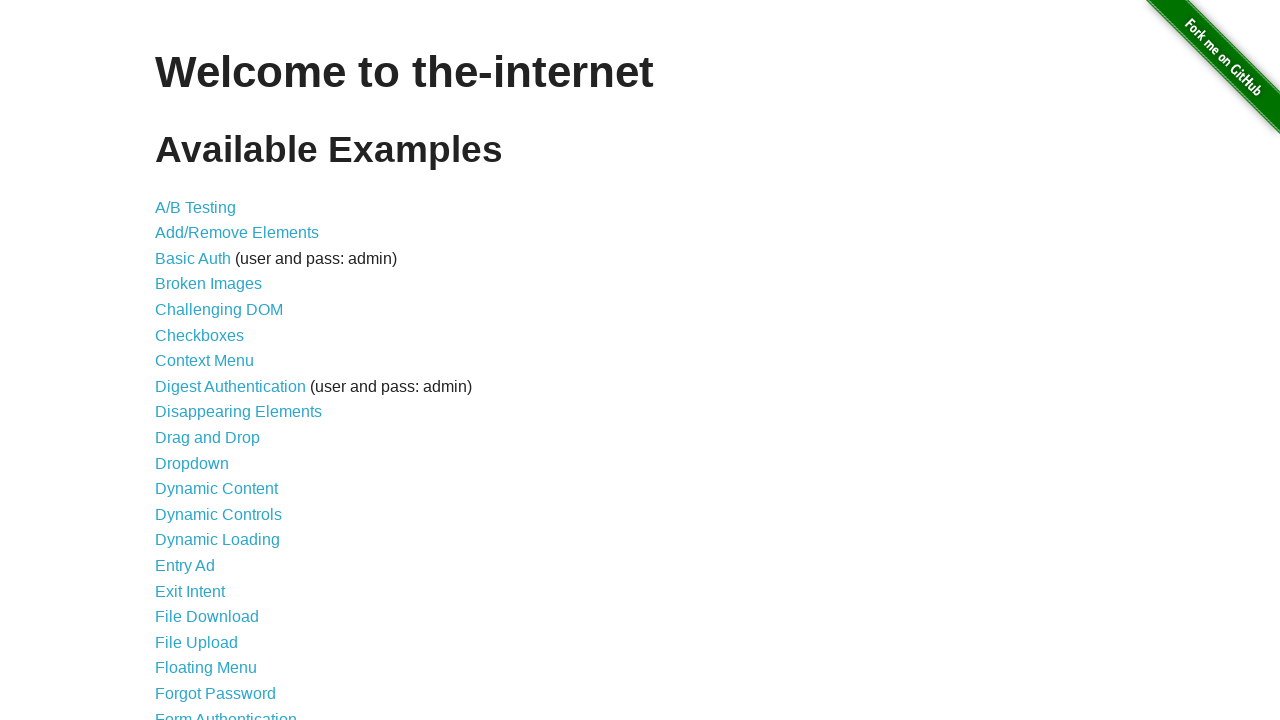

Clicked on JavaScript Alerts link at (214, 361) on text=JavaScript Alerts
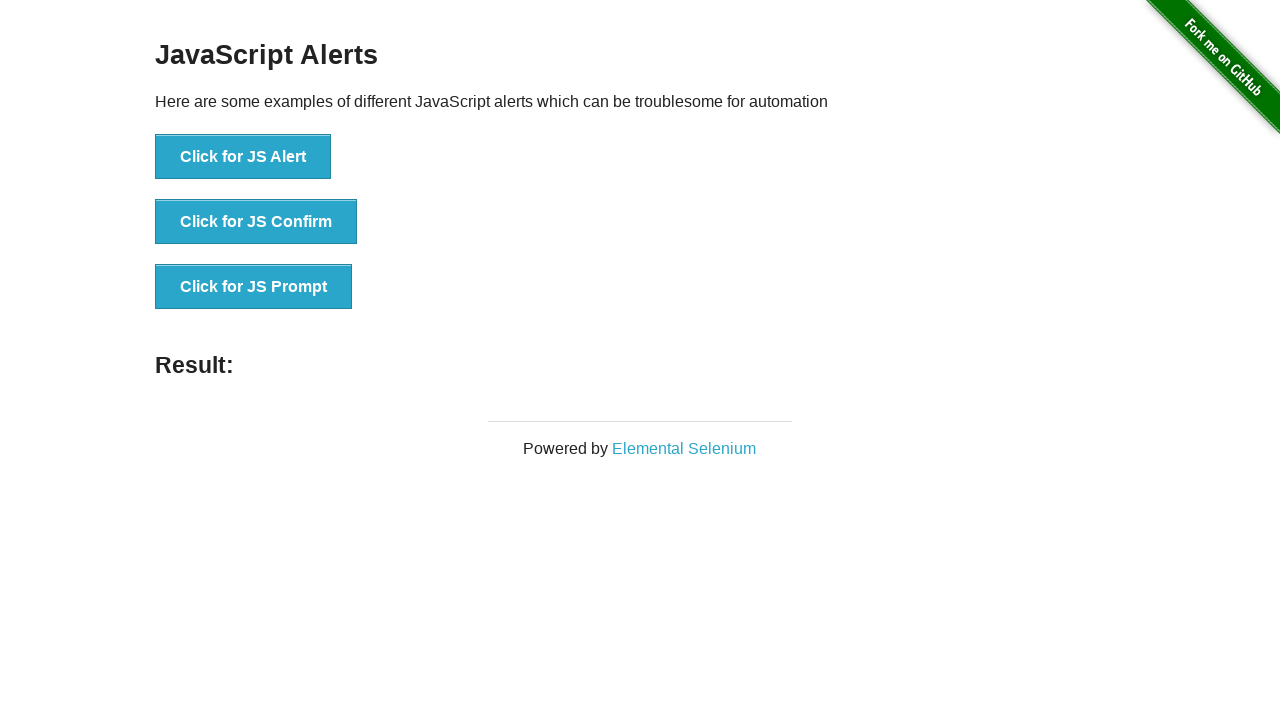

Set up dialog handler to accept confirm dialogs
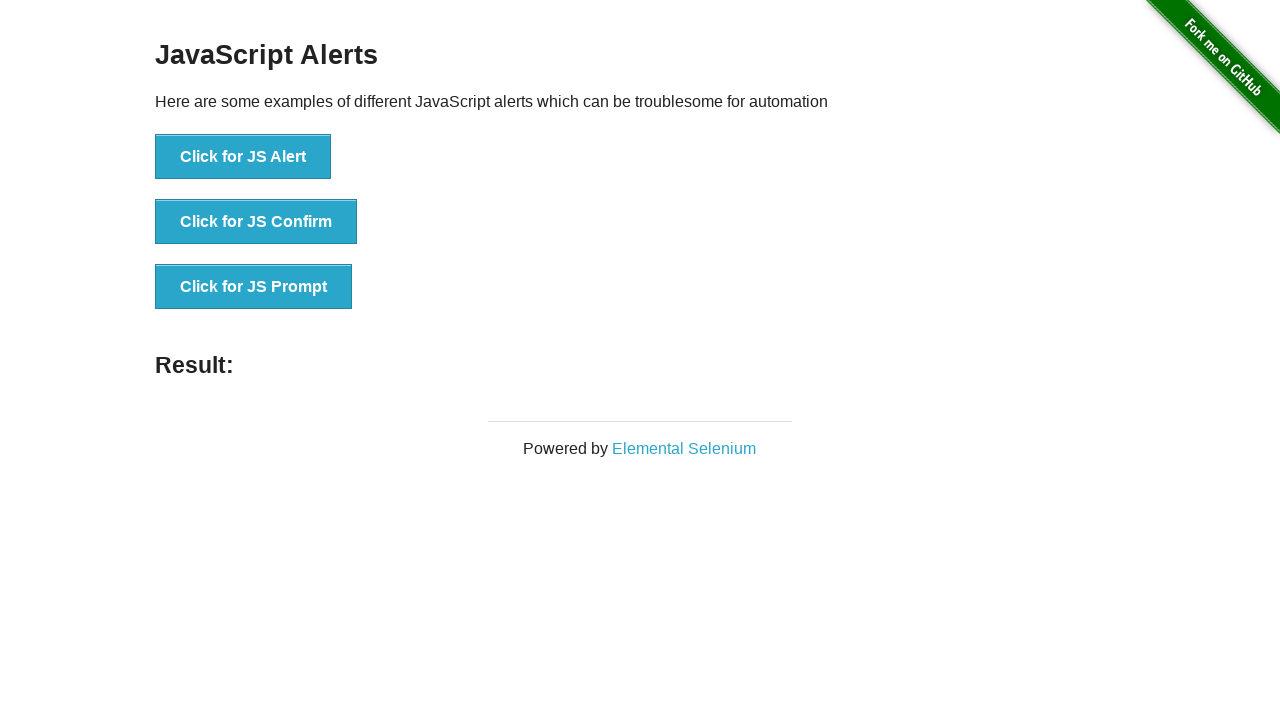

Clicked button to trigger confirm dialog at (256, 222) on button[onclick='jsConfirm()']
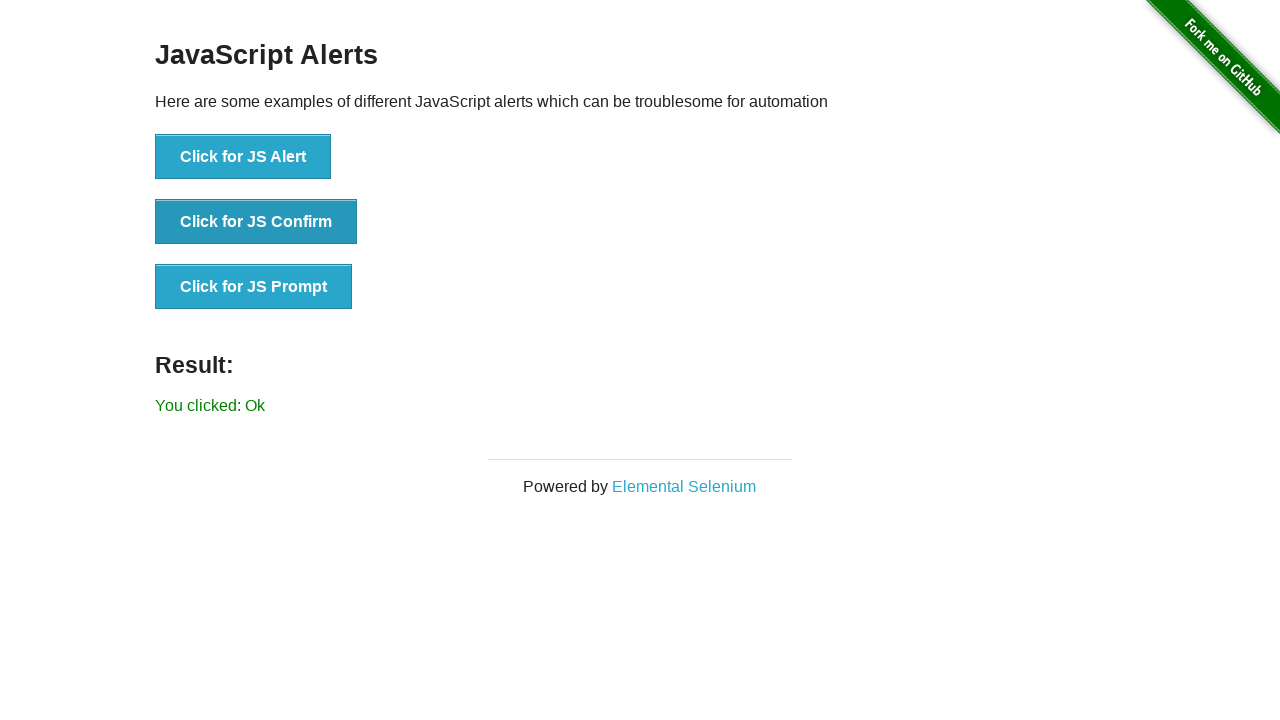

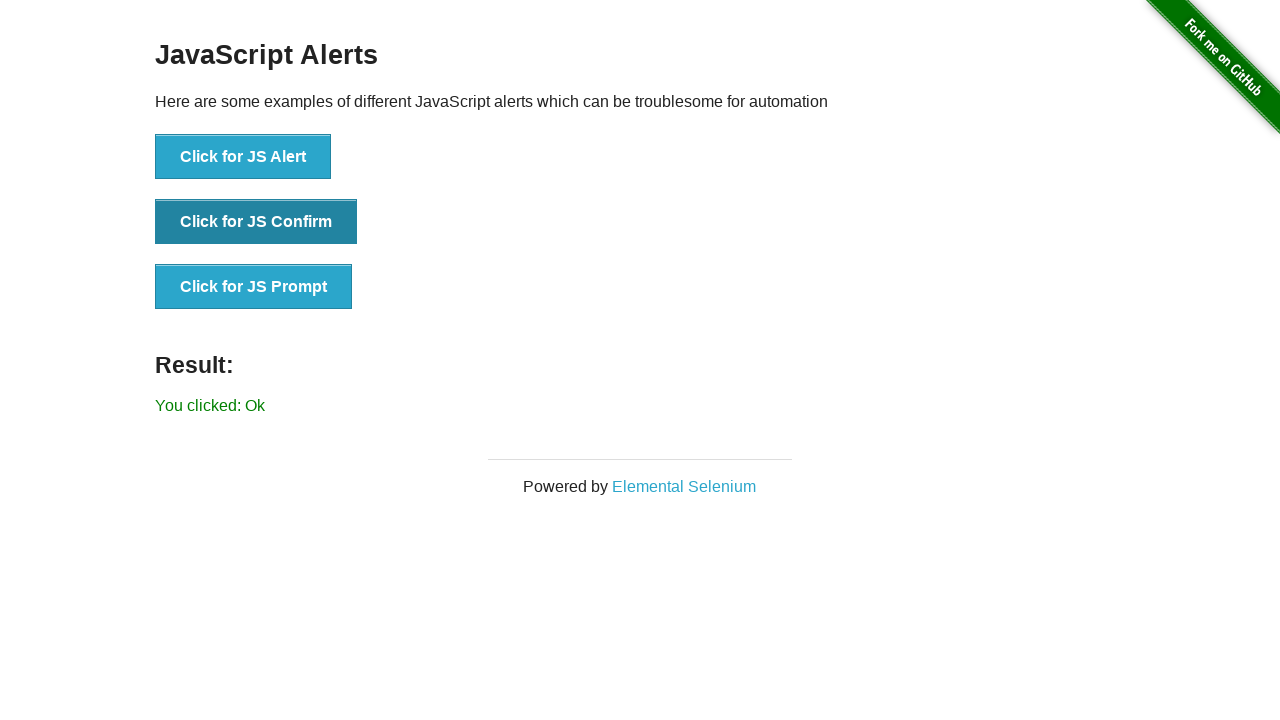